Tests that a todo item is removed when edited with an empty string

Starting URL: https://demo.playwright.dev/todomvc

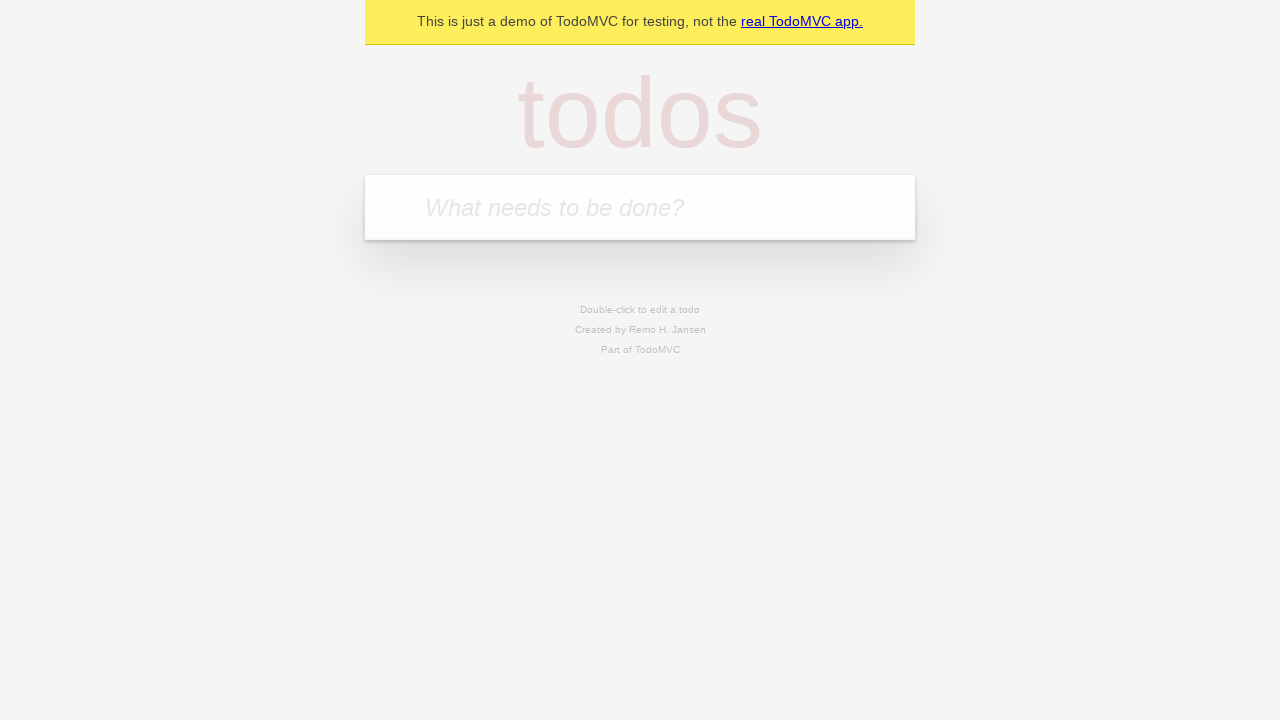

Filled todo input with 'buy some cheese' on internal:attr=[placeholder="What needs to be done?"i]
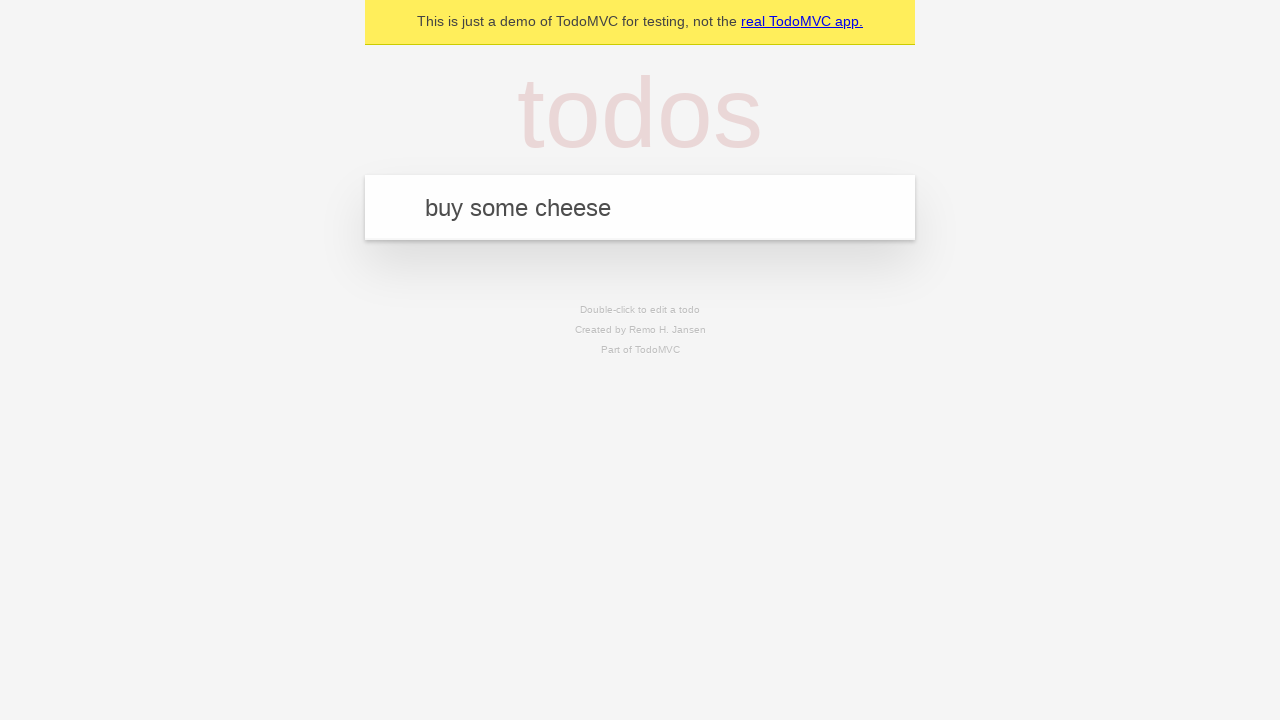

Pressed Enter to add first todo item on internal:attr=[placeholder="What needs to be done?"i]
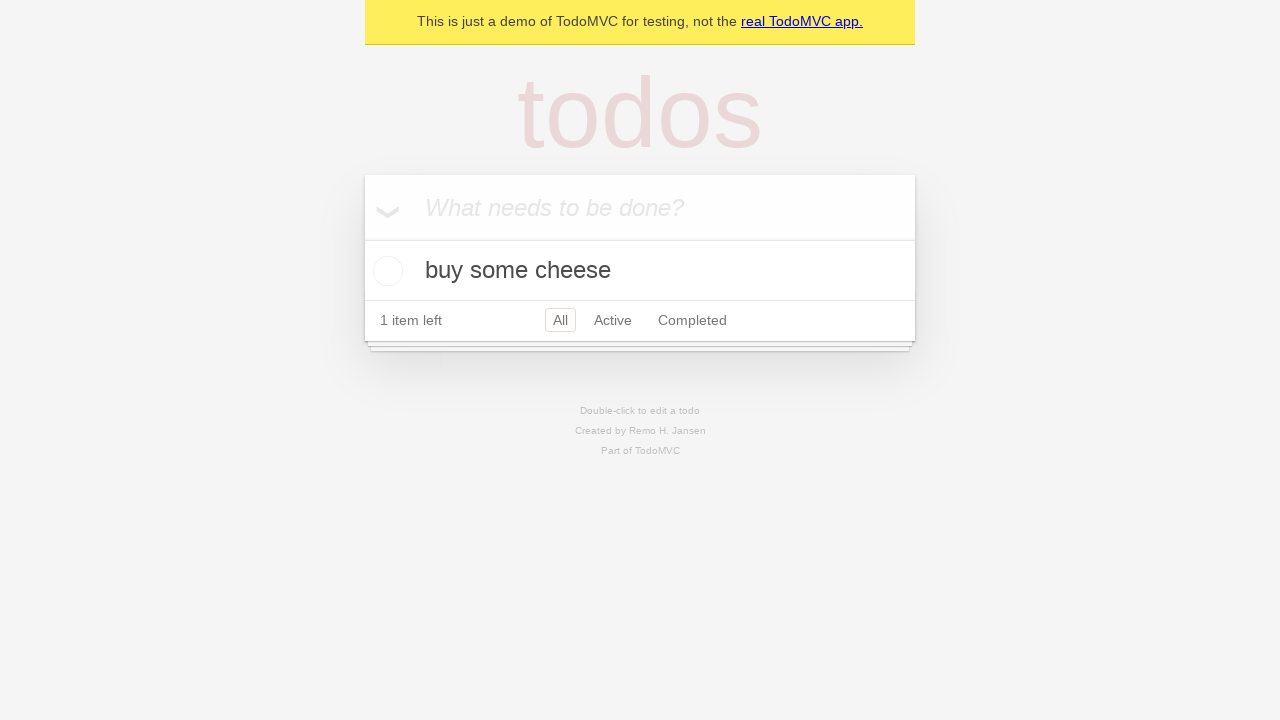

Filled todo input with 'feed the cat' on internal:attr=[placeholder="What needs to be done?"i]
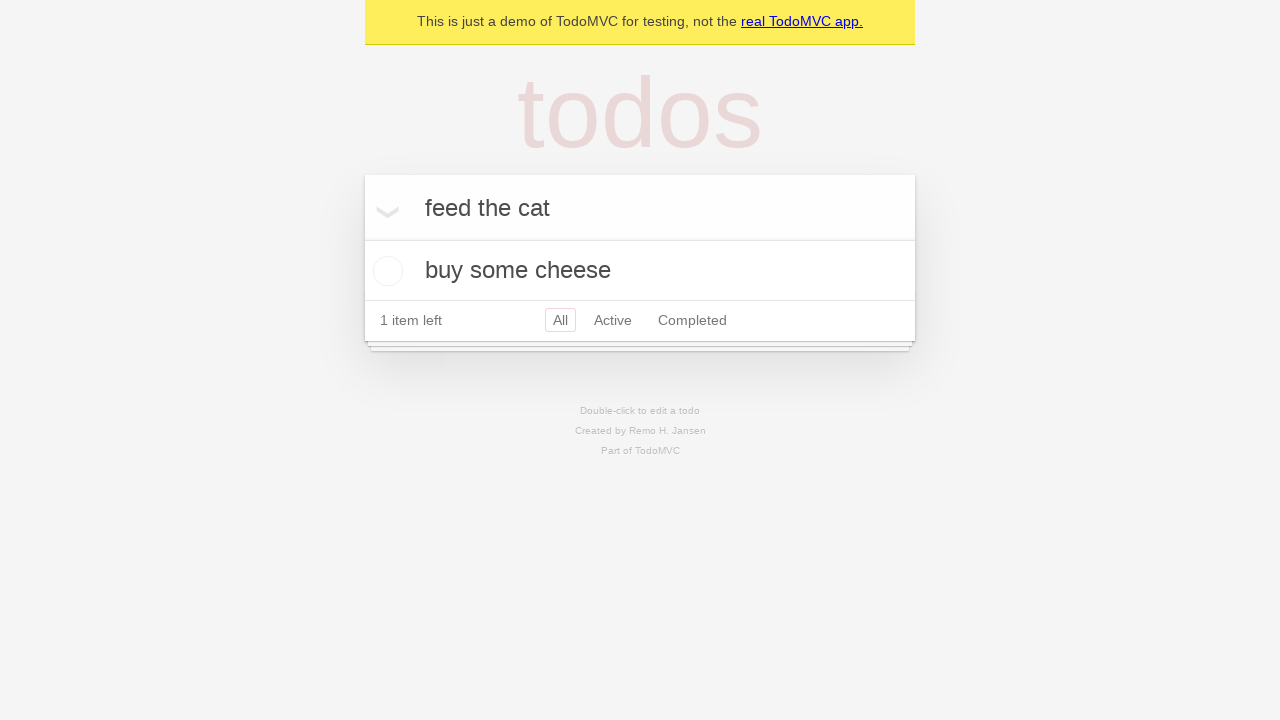

Pressed Enter to add second todo item on internal:attr=[placeholder="What needs to be done?"i]
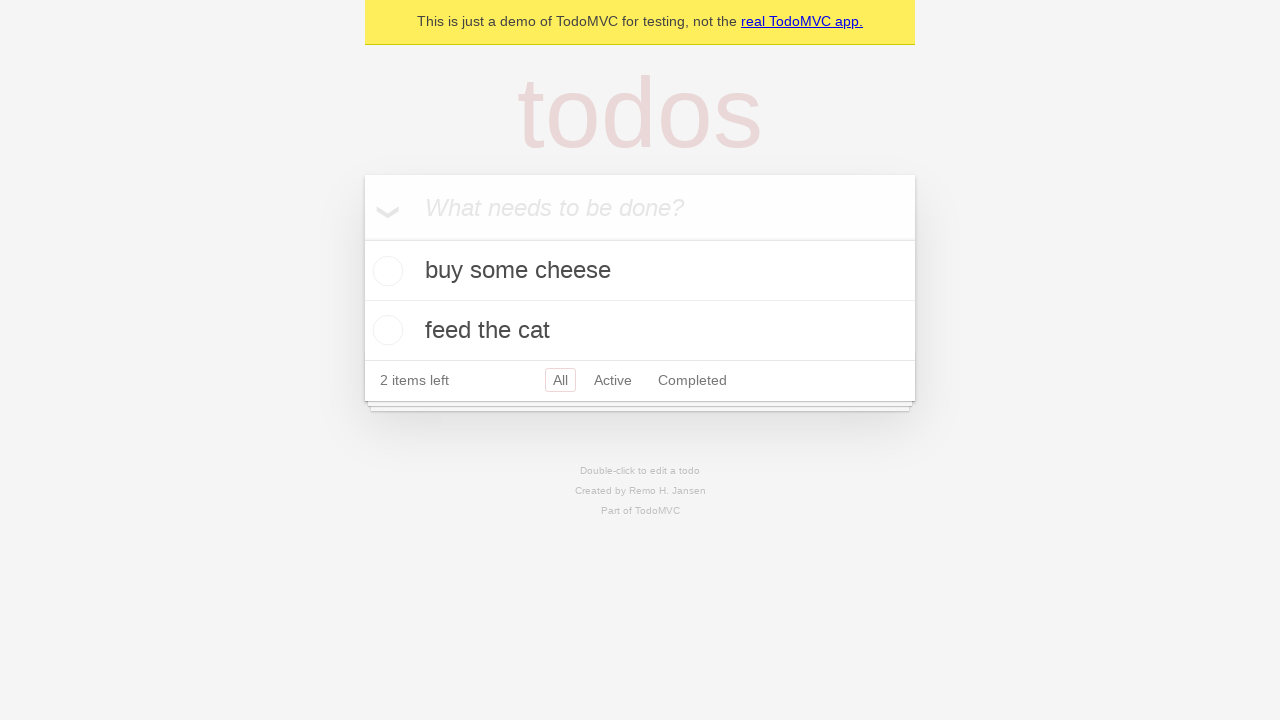

Filled todo input with 'book a doctors appointment' on internal:attr=[placeholder="What needs to be done?"i]
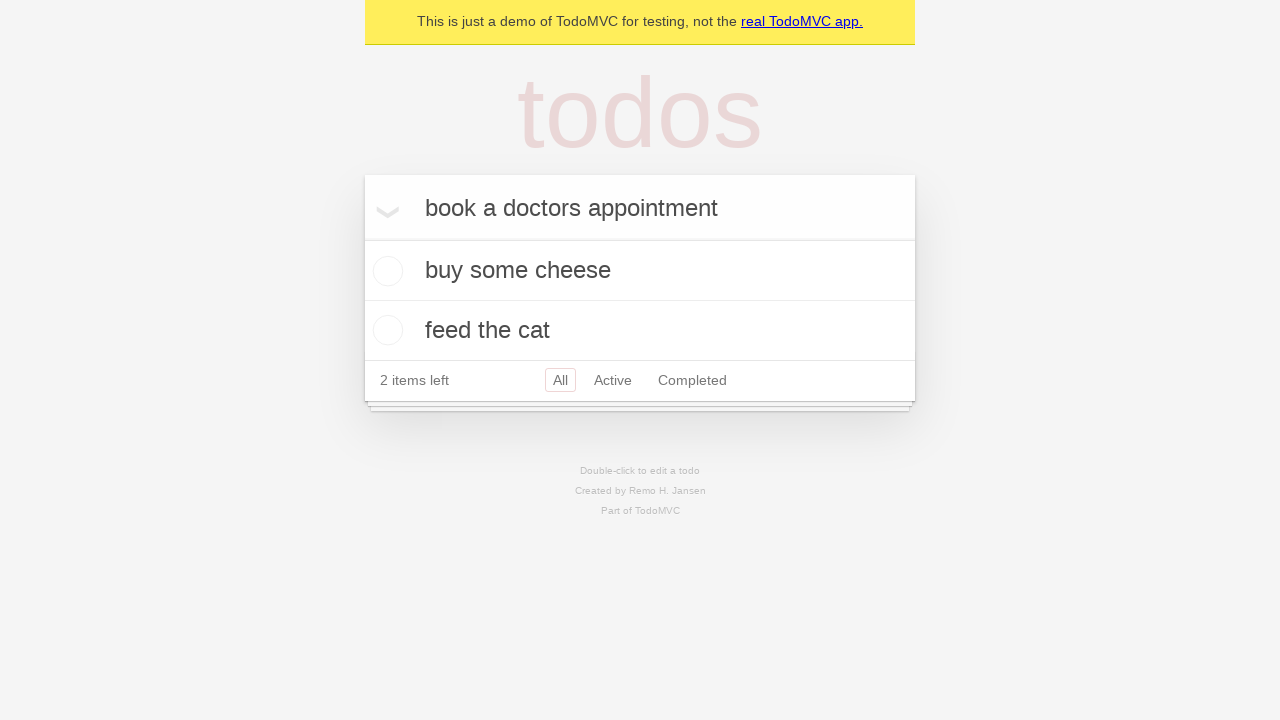

Pressed Enter to add third todo item on internal:attr=[placeholder="What needs to be done?"i]
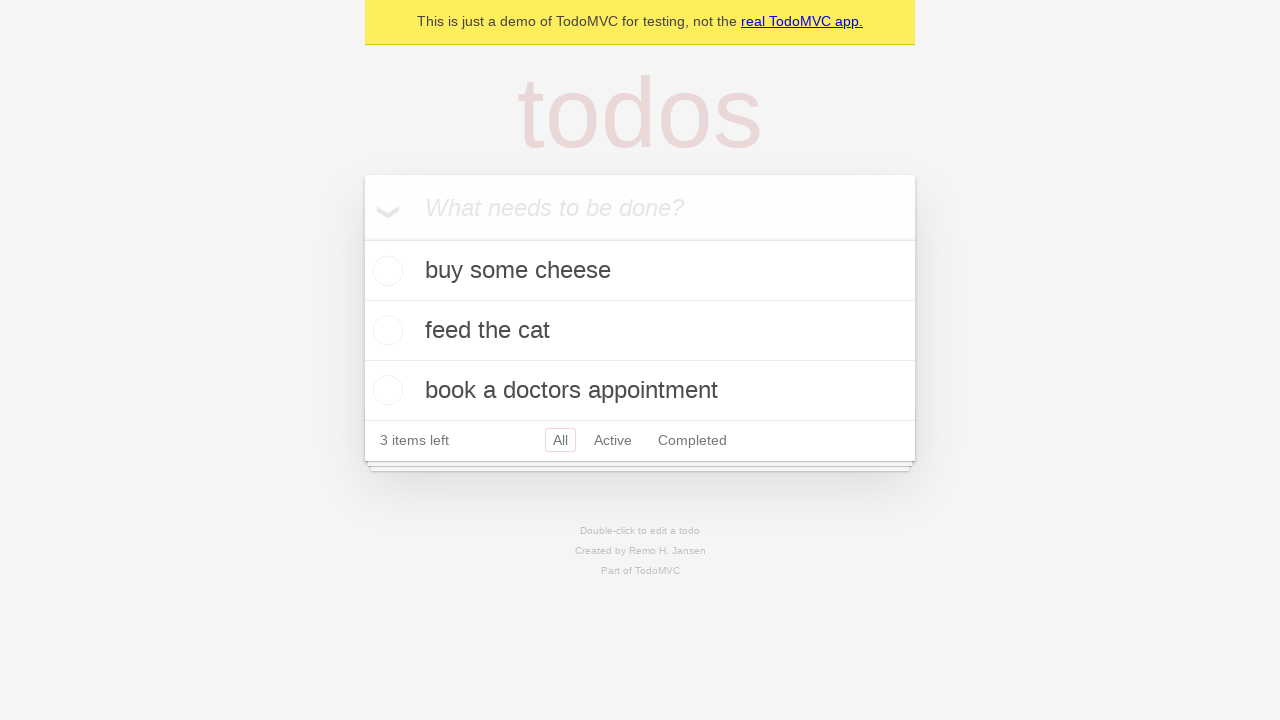

Double-clicked second todo item to enter edit mode at (640, 331) on internal:testid=[data-testid="todo-item"s] >> nth=1
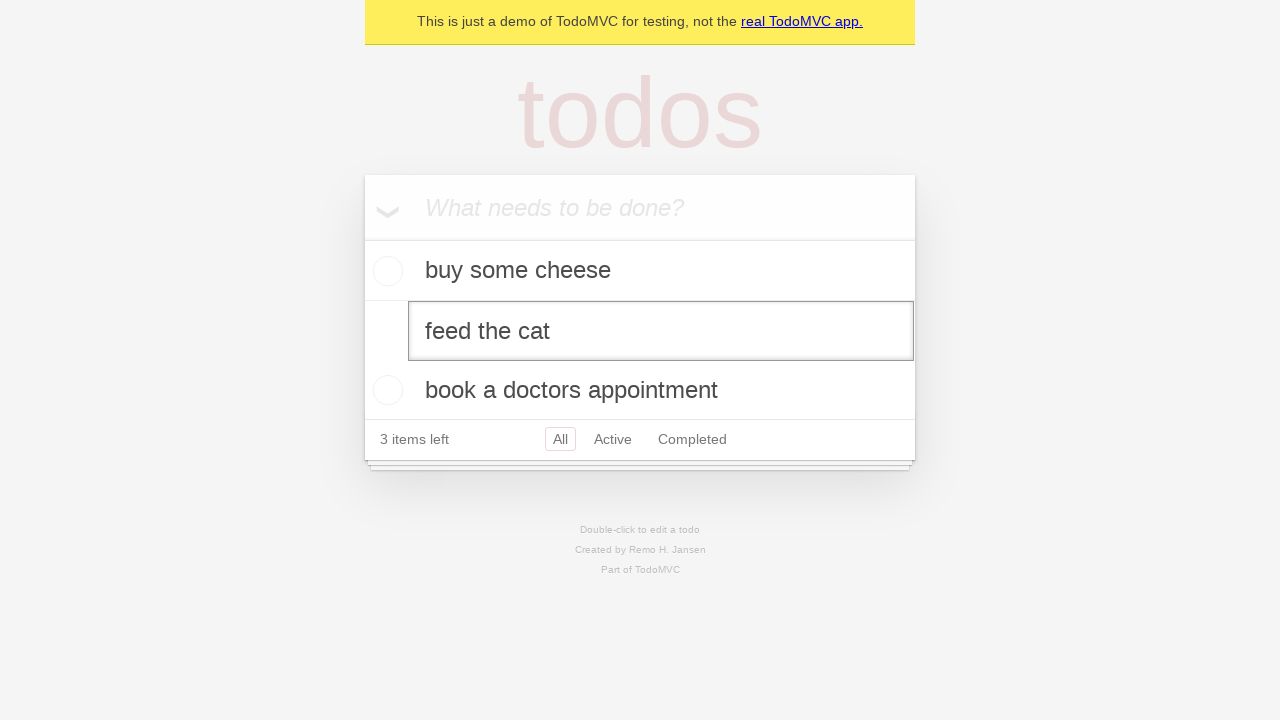

Cleared the edit textbox with empty string on internal:testid=[data-testid="todo-item"s] >> nth=1 >> internal:role=textbox[nam
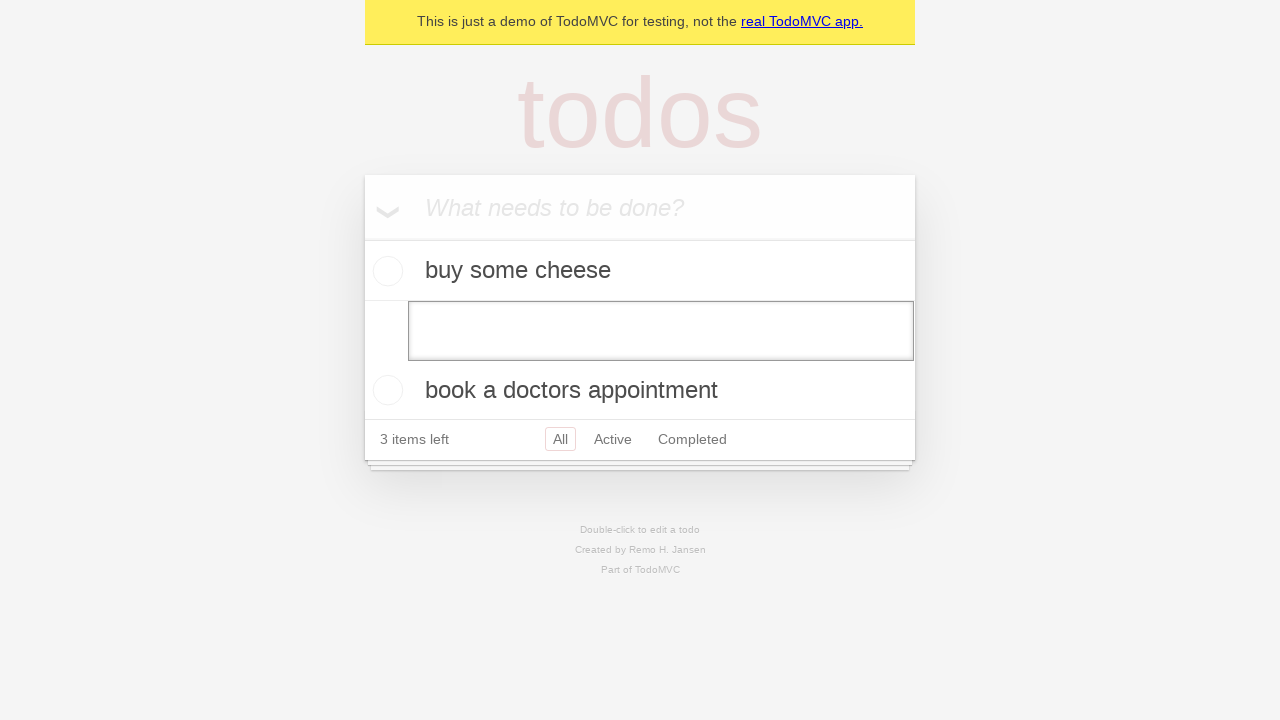

Pressed Enter to confirm edit with empty text, removing the todo item on internal:testid=[data-testid="todo-item"s] >> nth=1 >> internal:role=textbox[nam
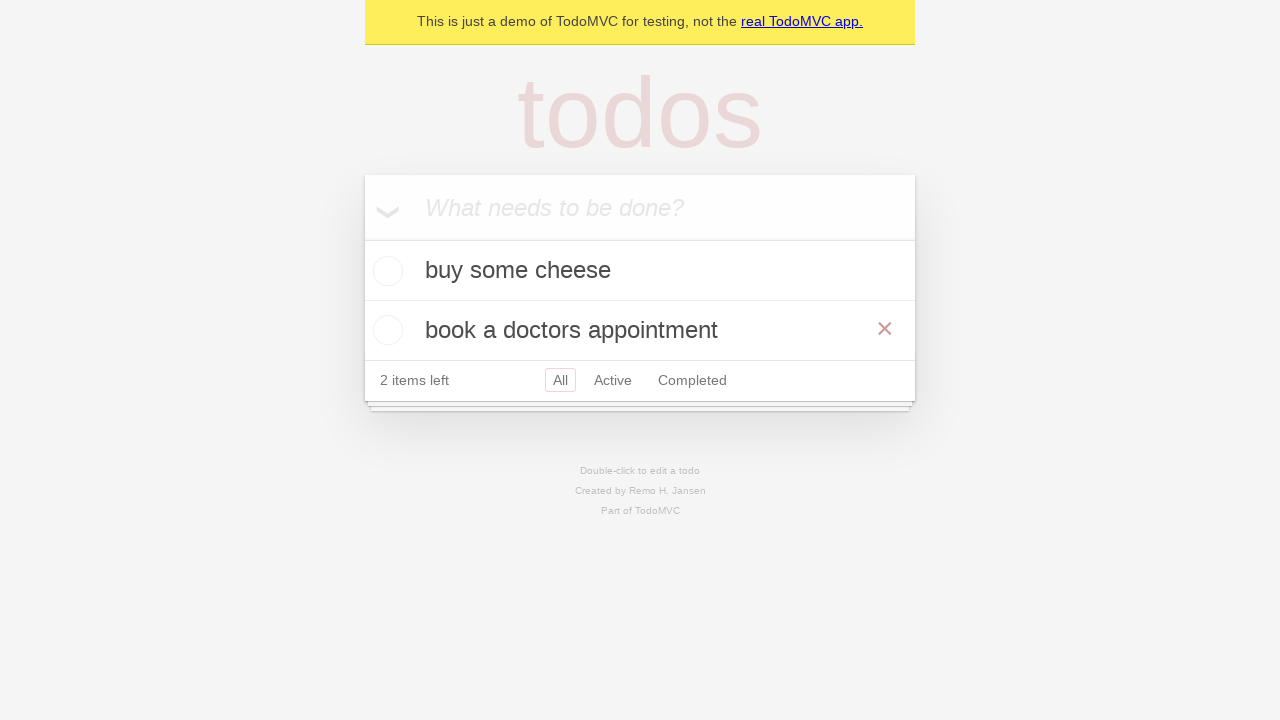

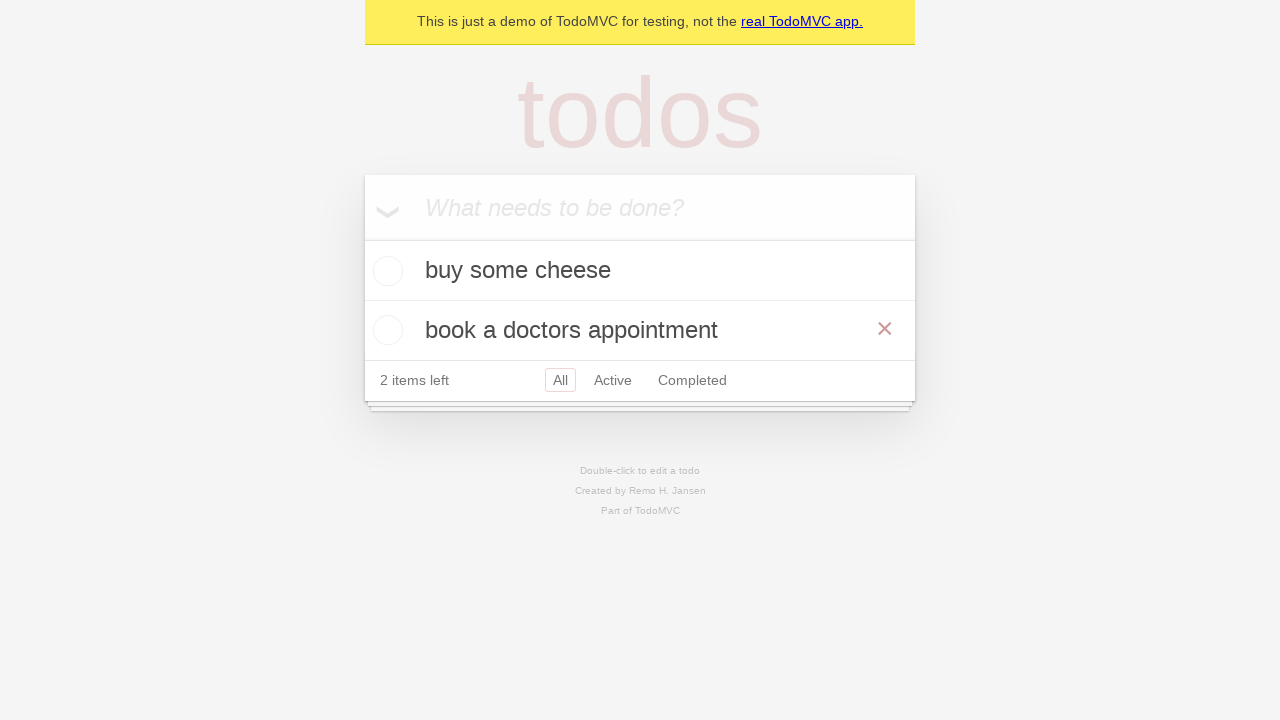